Tests navigation by clicking on "Browse Languages" menu, then clicking "Start" menu, and verifying the welcome message on the homepage

Starting URL: https://www.99-bottles-of-beer.net/

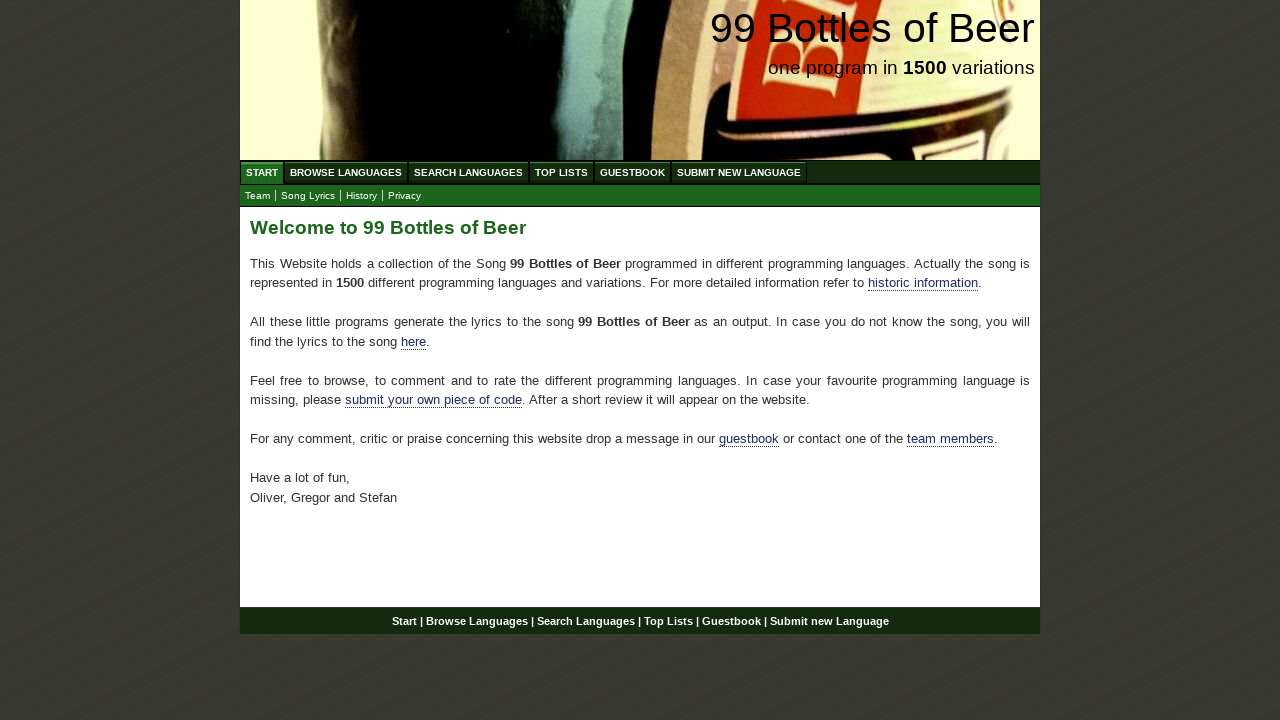

Clicked on 'Browse Languages' menu item at (346, 172) on a[href='/abc.html']
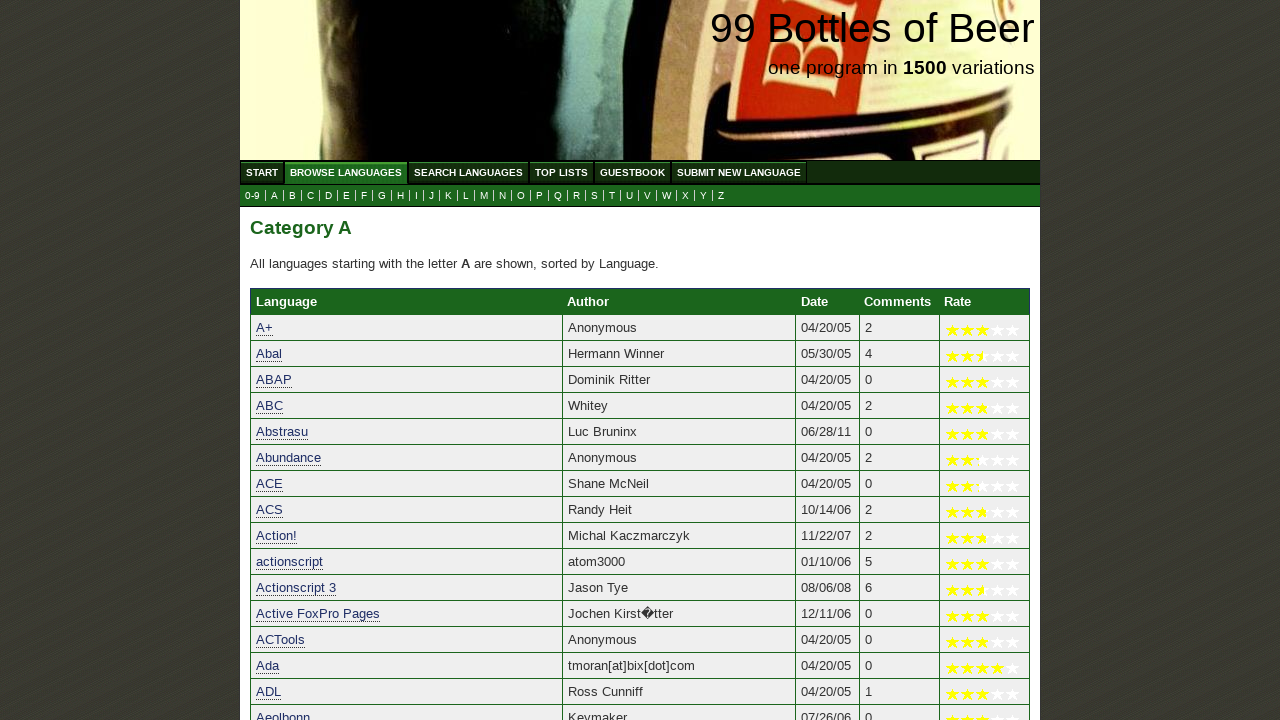

Clicked on 'Start' menu item to return to homepage at (262, 172) on a[href='/']
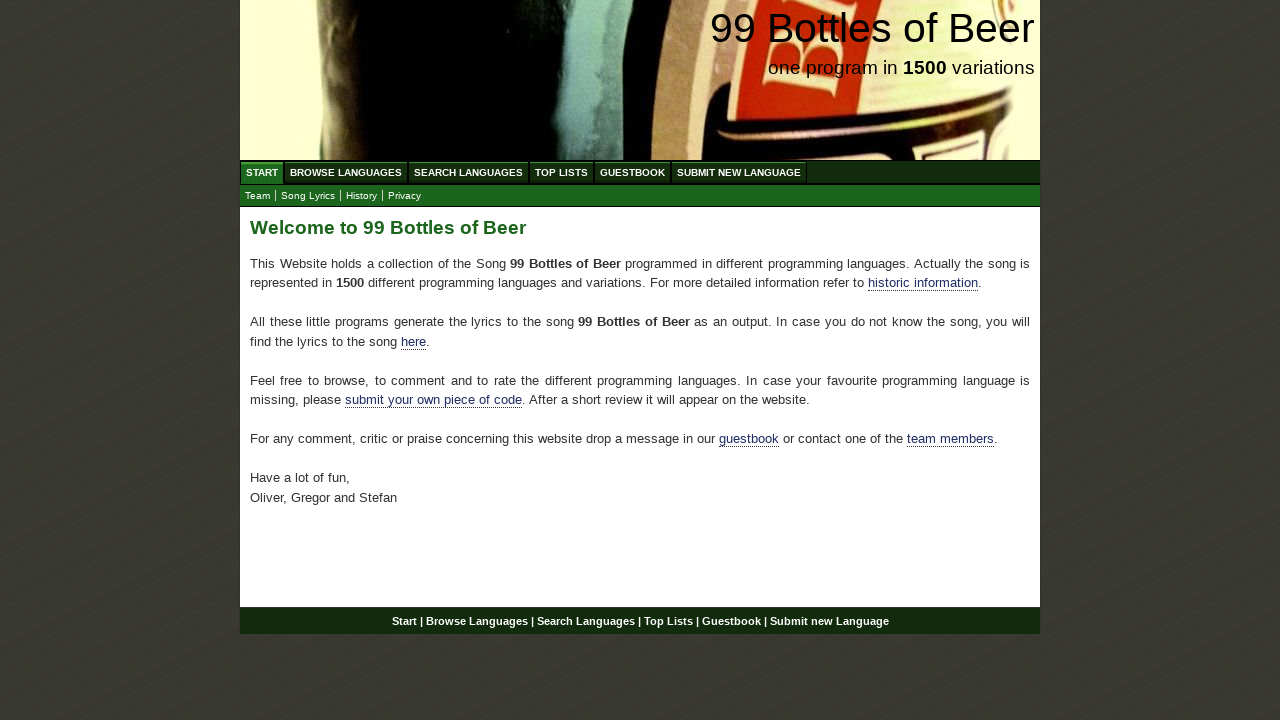

Welcome message on homepage is displayed
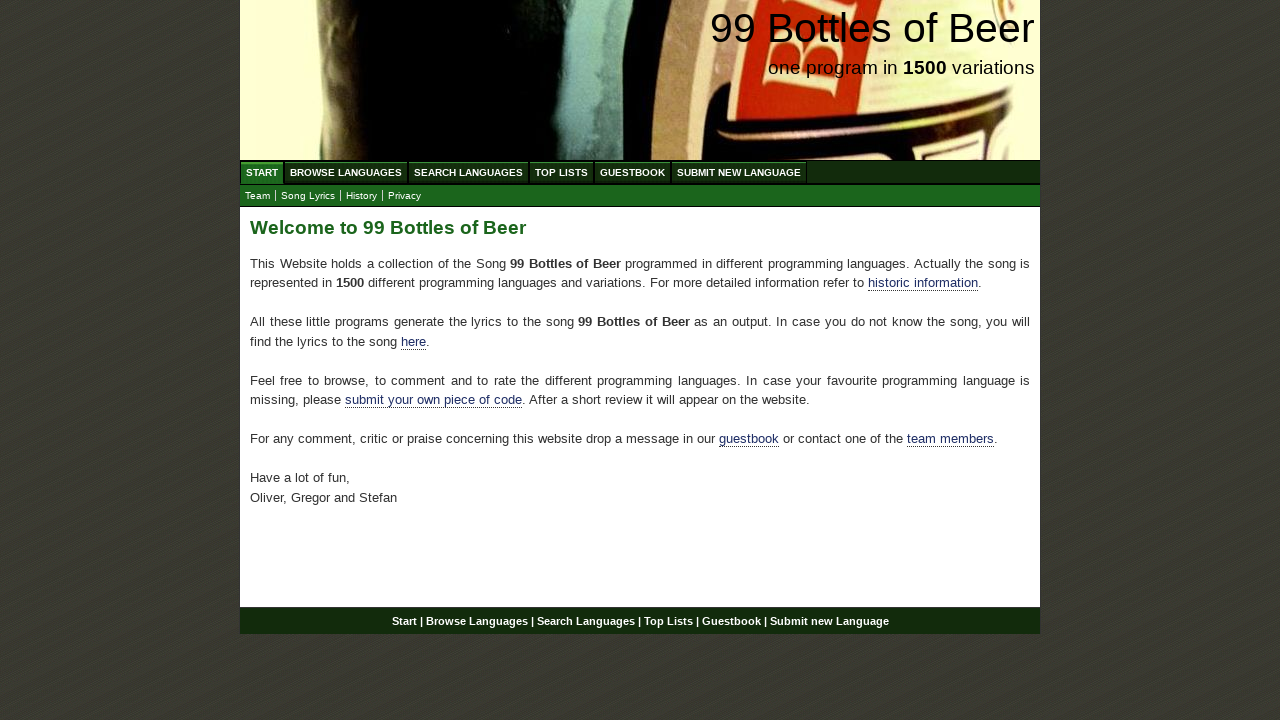

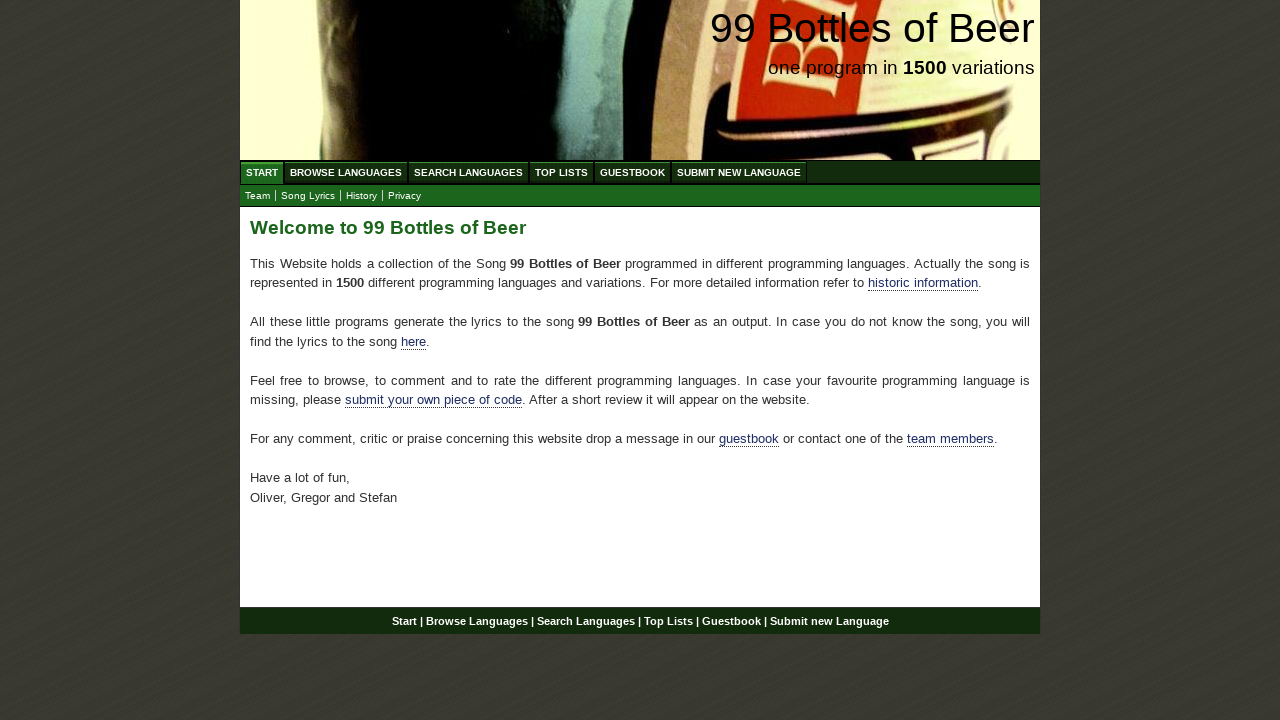